Tests drag and drop functionality by dragging a draggable element and dropping it onto a droppable target on the jQuery UI demo page

Starting URL: https://jqueryui.com/resources/demos/droppable/default.html

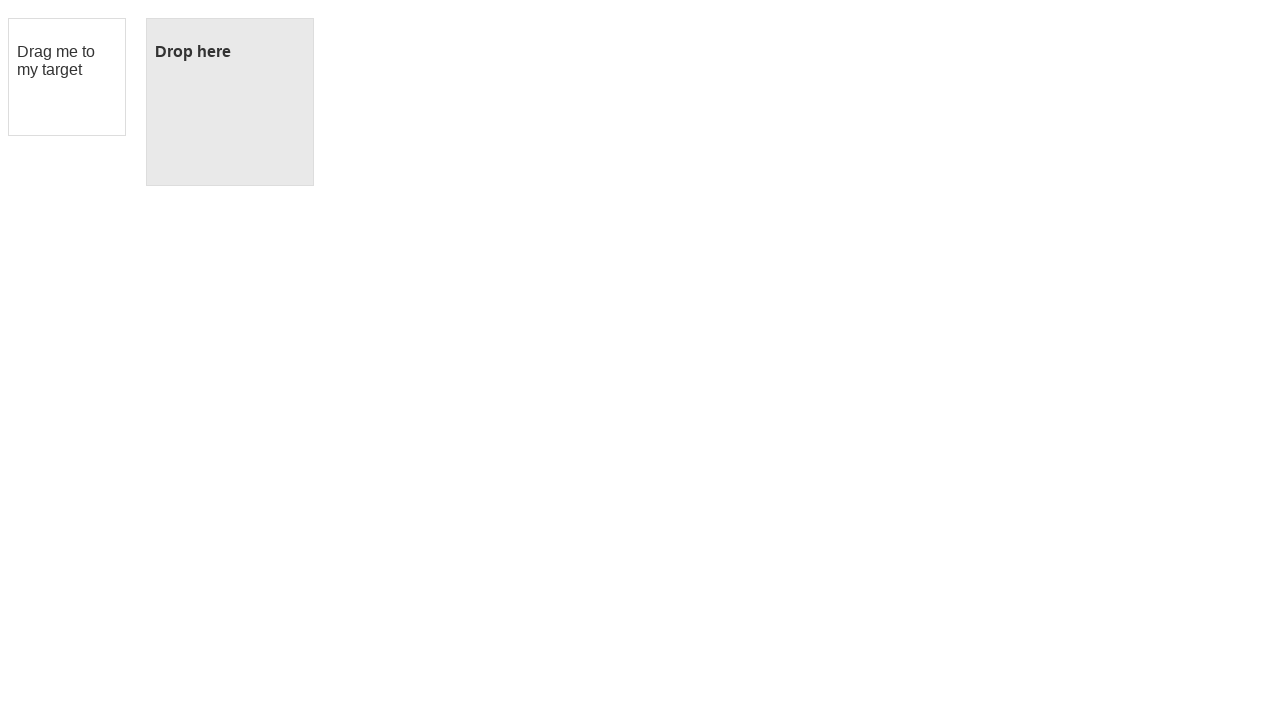

Located the draggable element with id 'draggable'
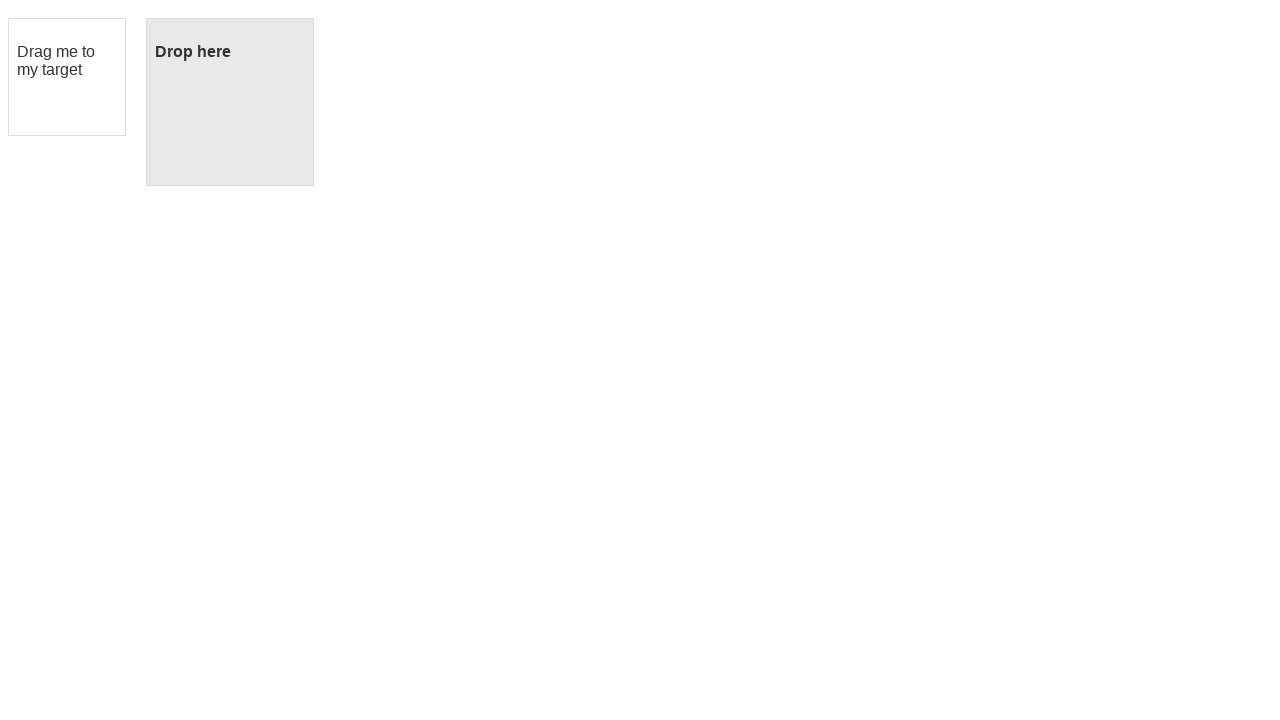

Located the droppable target element with id 'droppable'
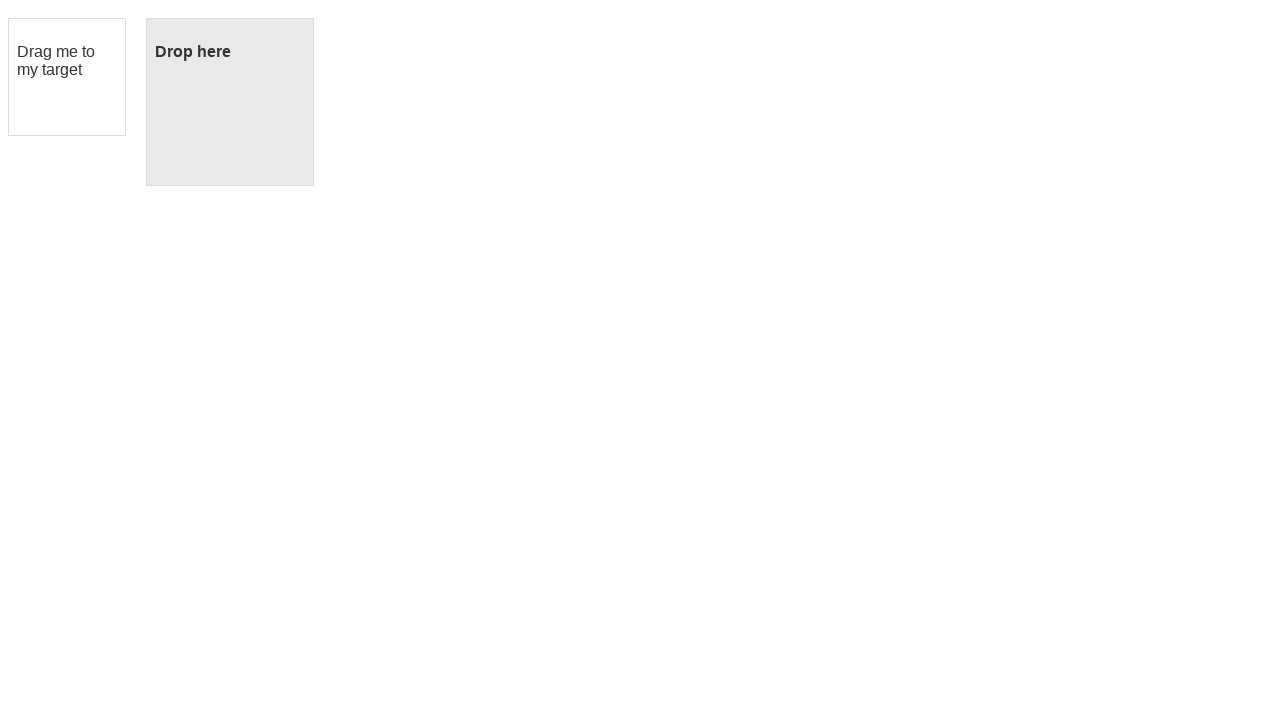

Dragged the draggable element and dropped it onto the droppable target at (230, 102)
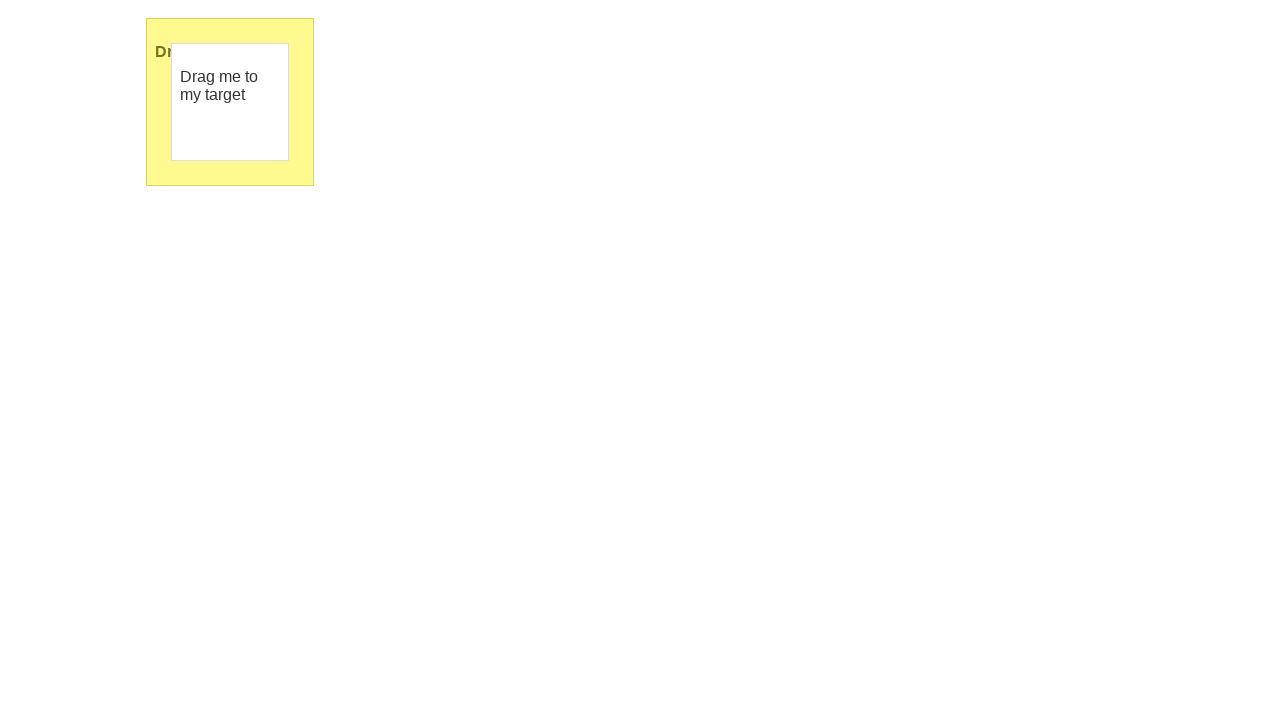

Verified that droppable element gained 'ui-state-highlight' class after drop
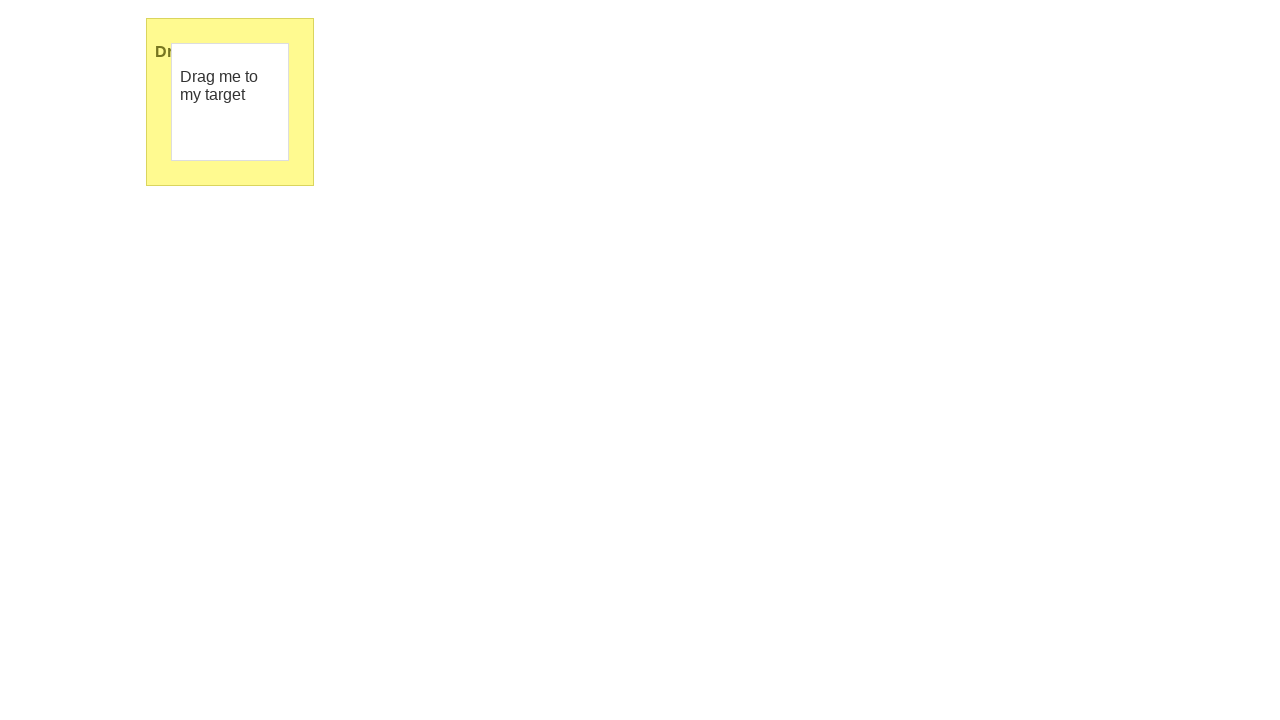

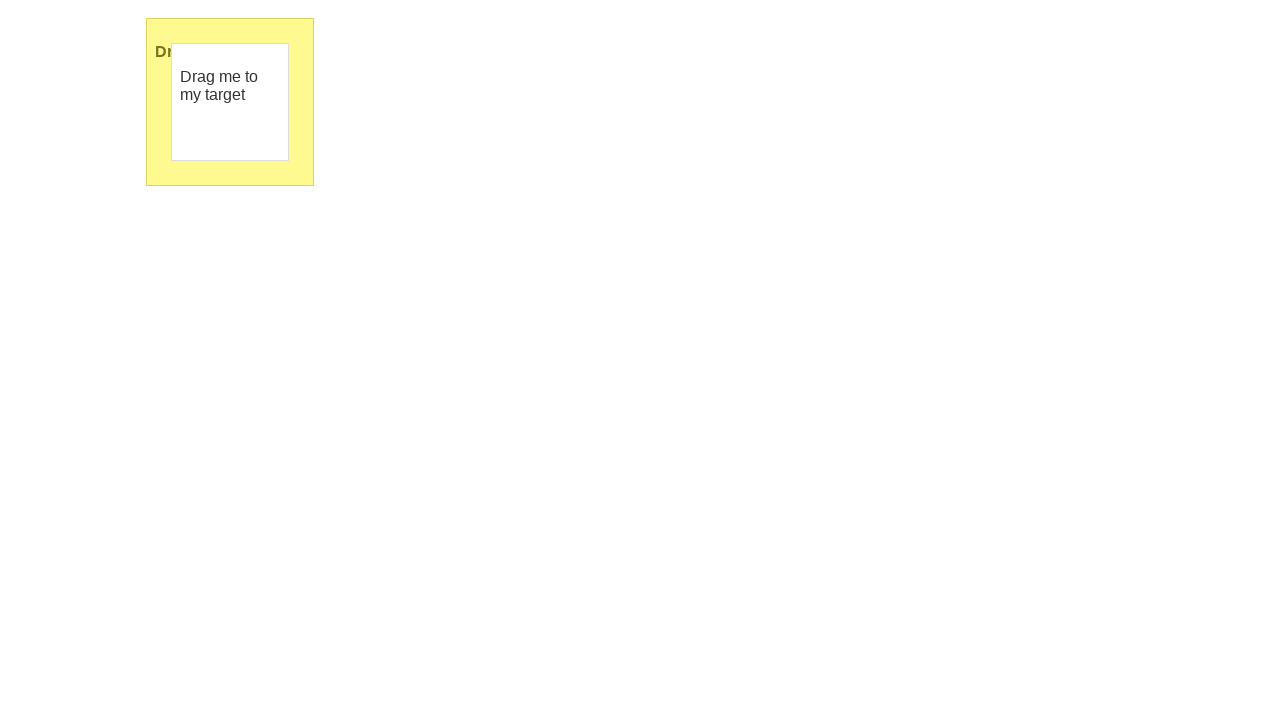